Tests a verification button by clicking it and checking that a success message appears

Starting URL: http://suninjuly.github.io/wait1.html

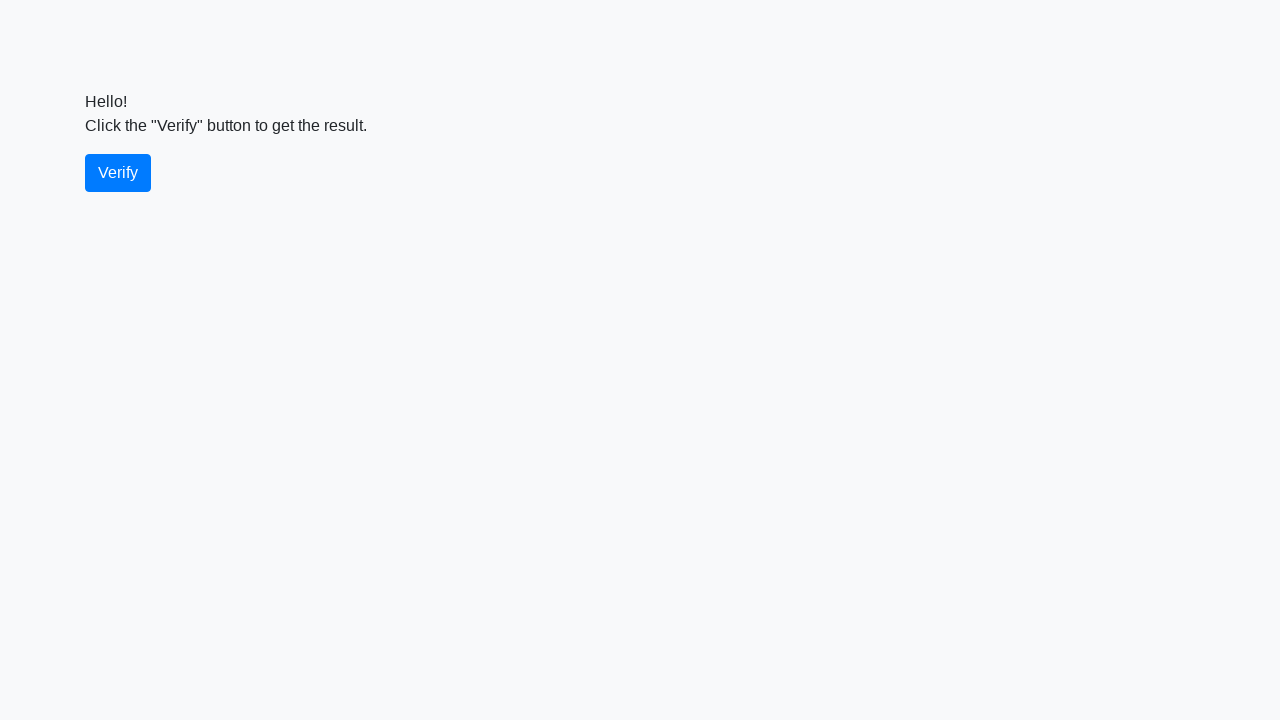

Clicked the verify button at (118, 173) on #verify
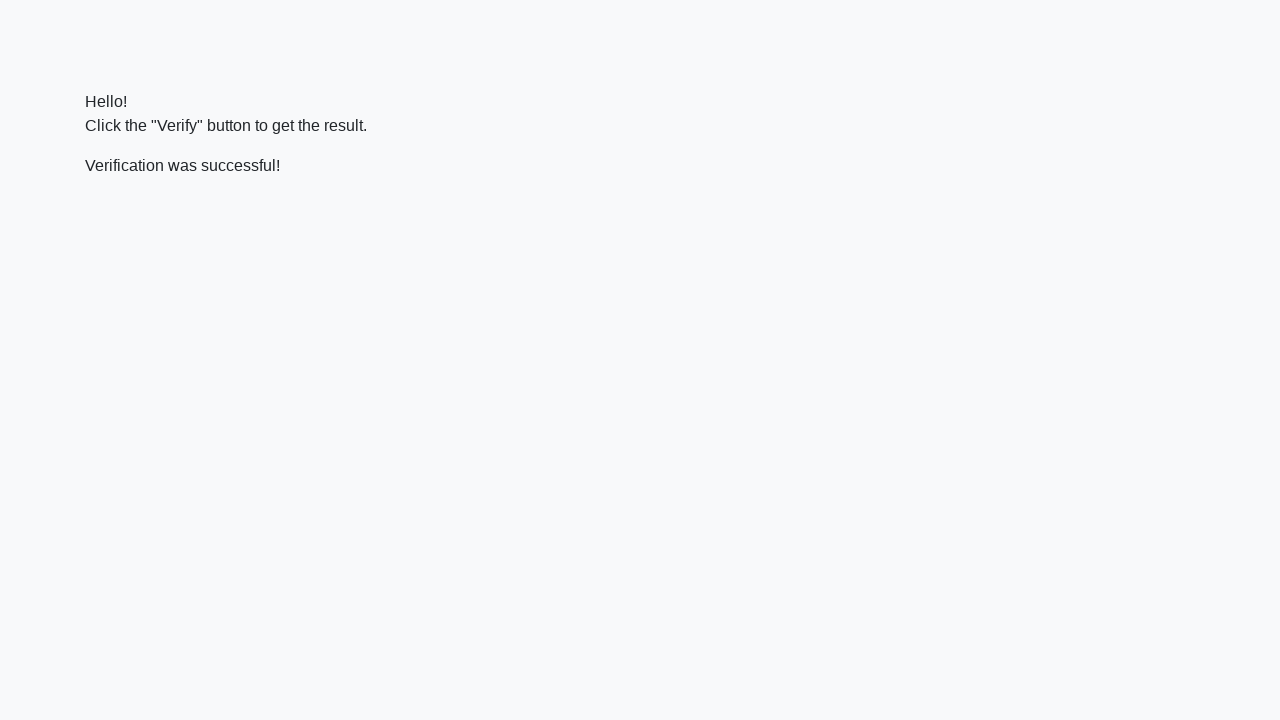

Success message became visible
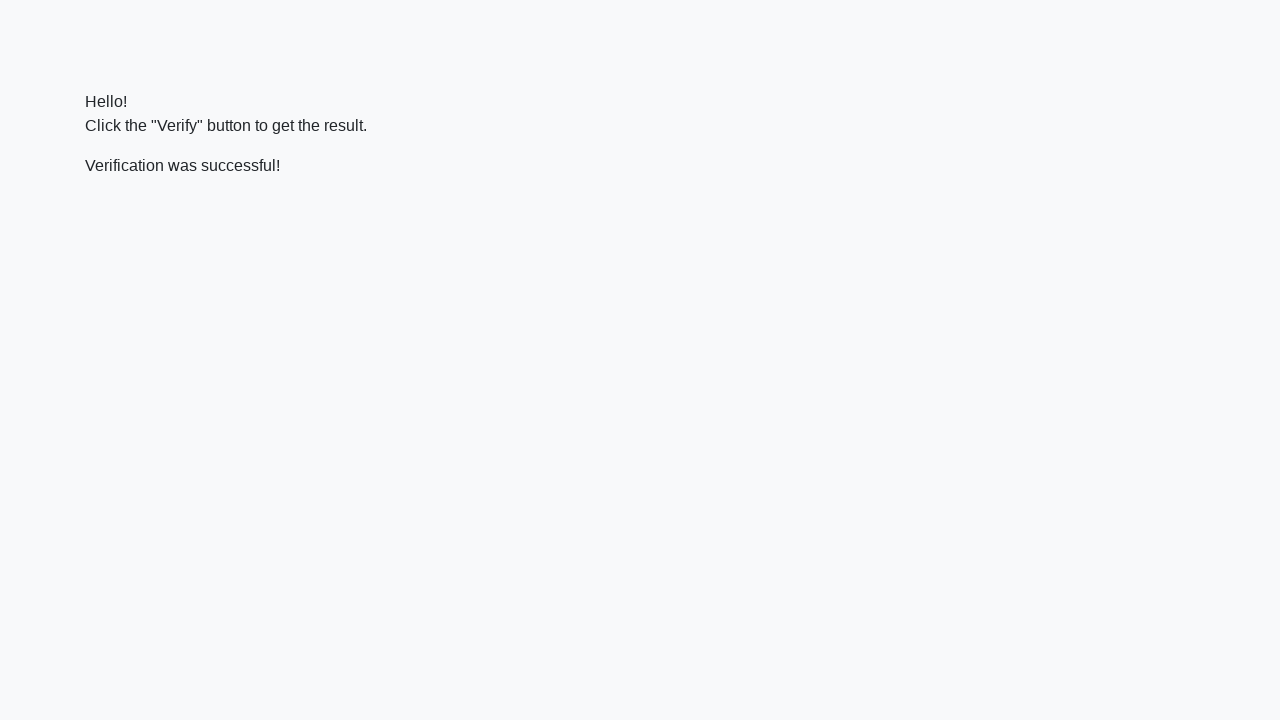

Verified that success message contains 'Verification was successful!'
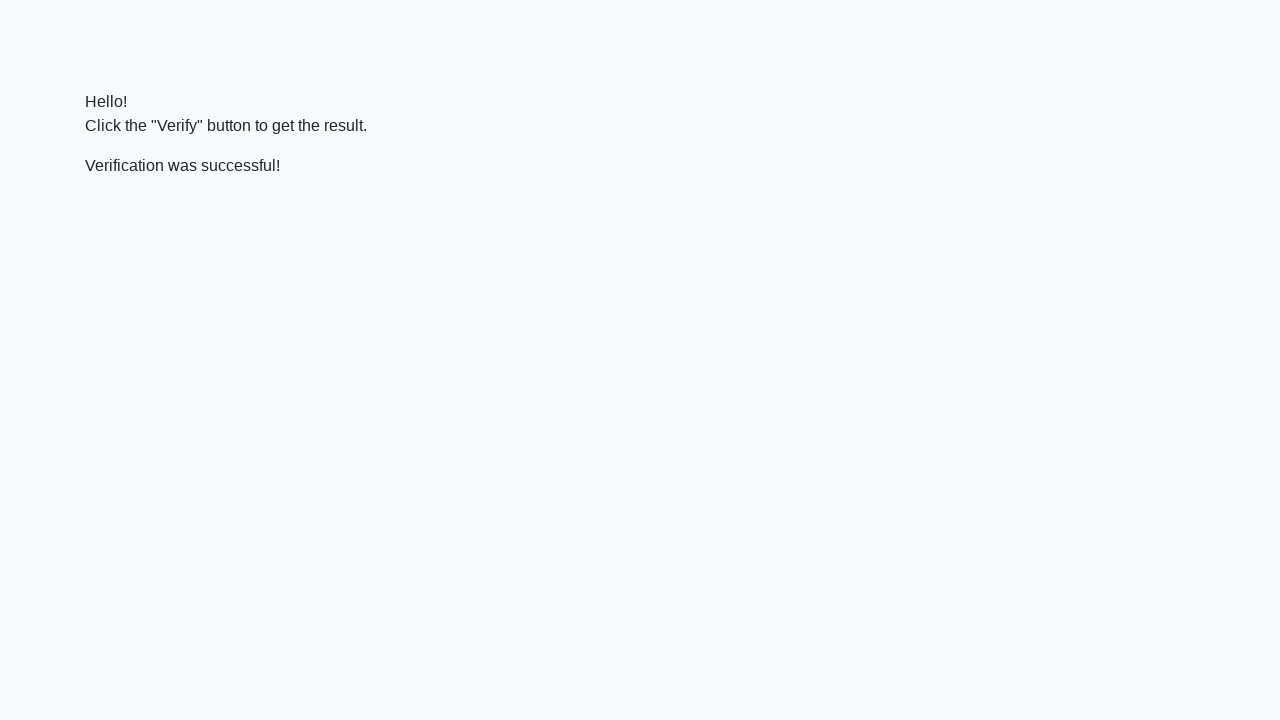

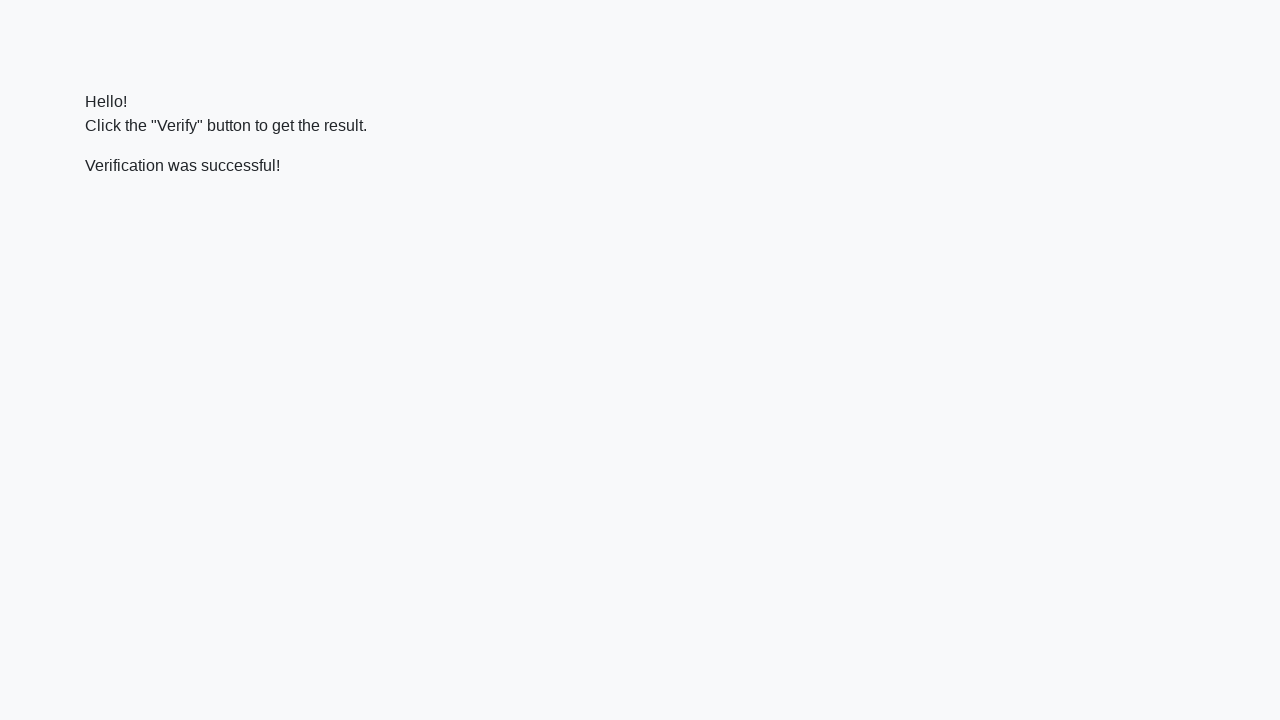